Tests wait functionality by navigating to the wait section, clicking a button to trigger an element to appear, then waiting for visibility and clicking the revealed element.

Starting URL: https://www.leafground.com/

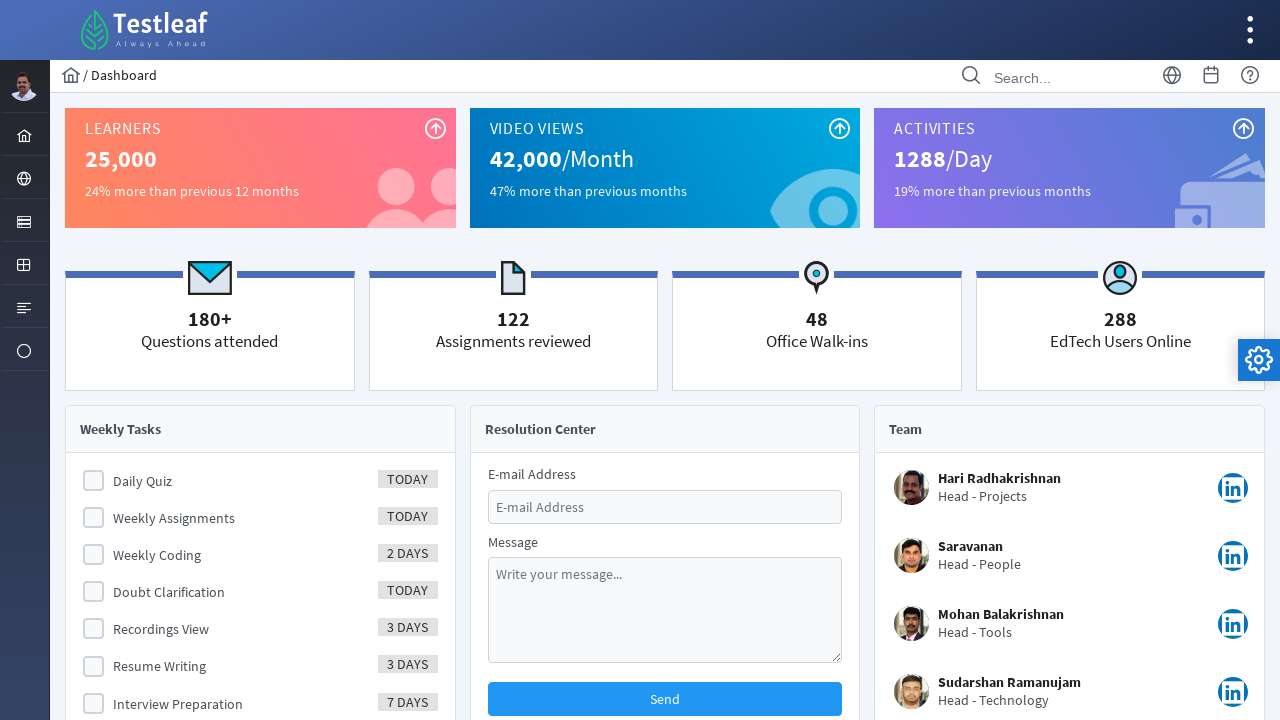

Navigated to LeafGround home page
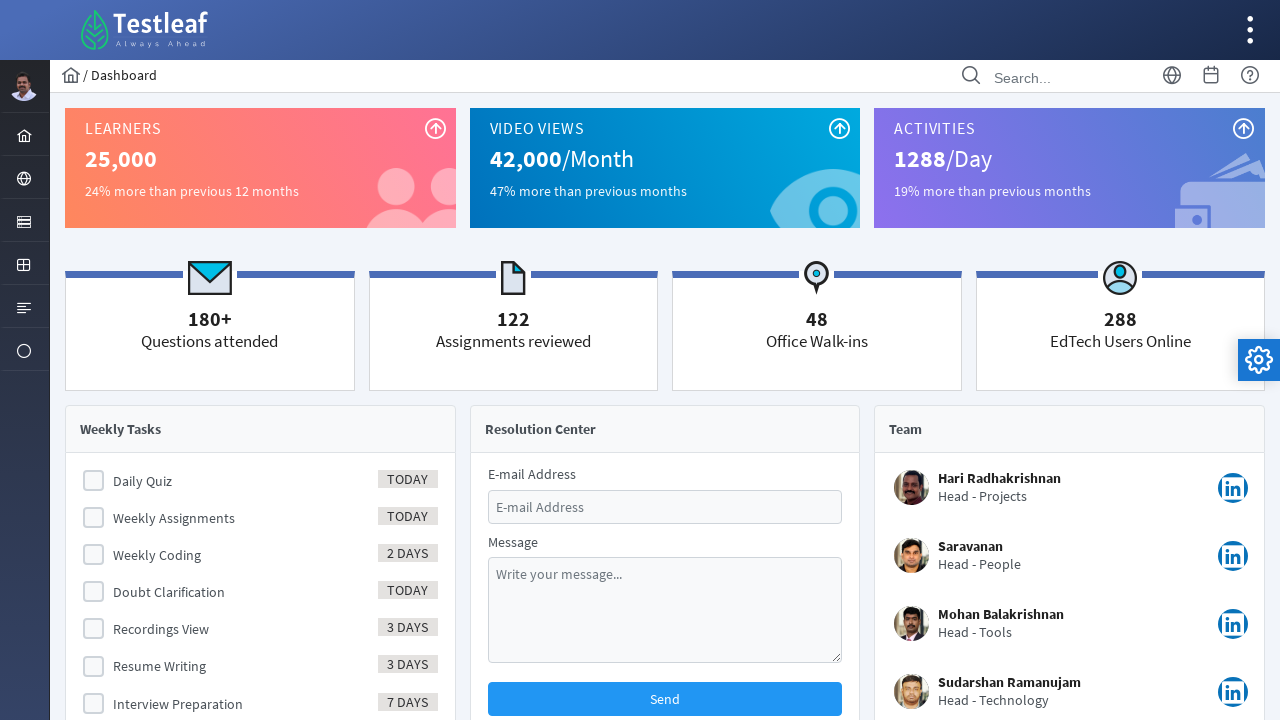

Clicked menu item to expand navigation at (24, 220) on #menuform\:j_idt40
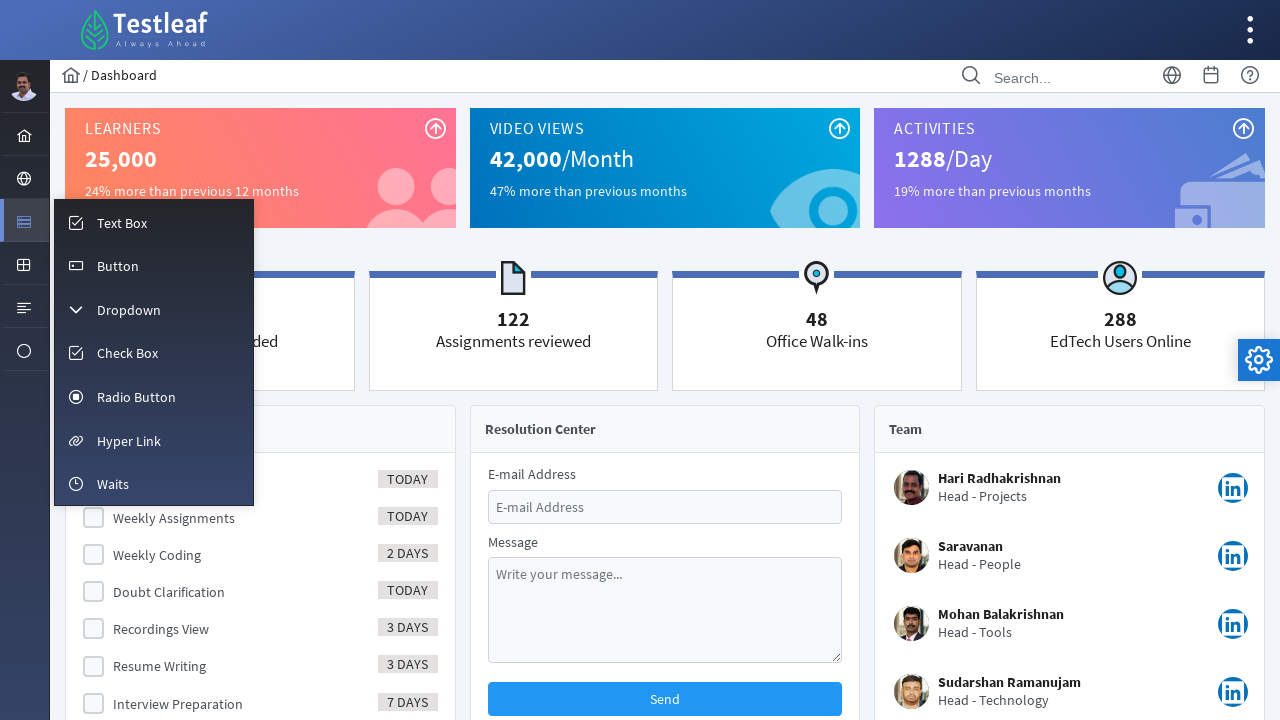

Clicked wait menu option to navigate to wait section at (154, 483) on #menuform\:m_wait
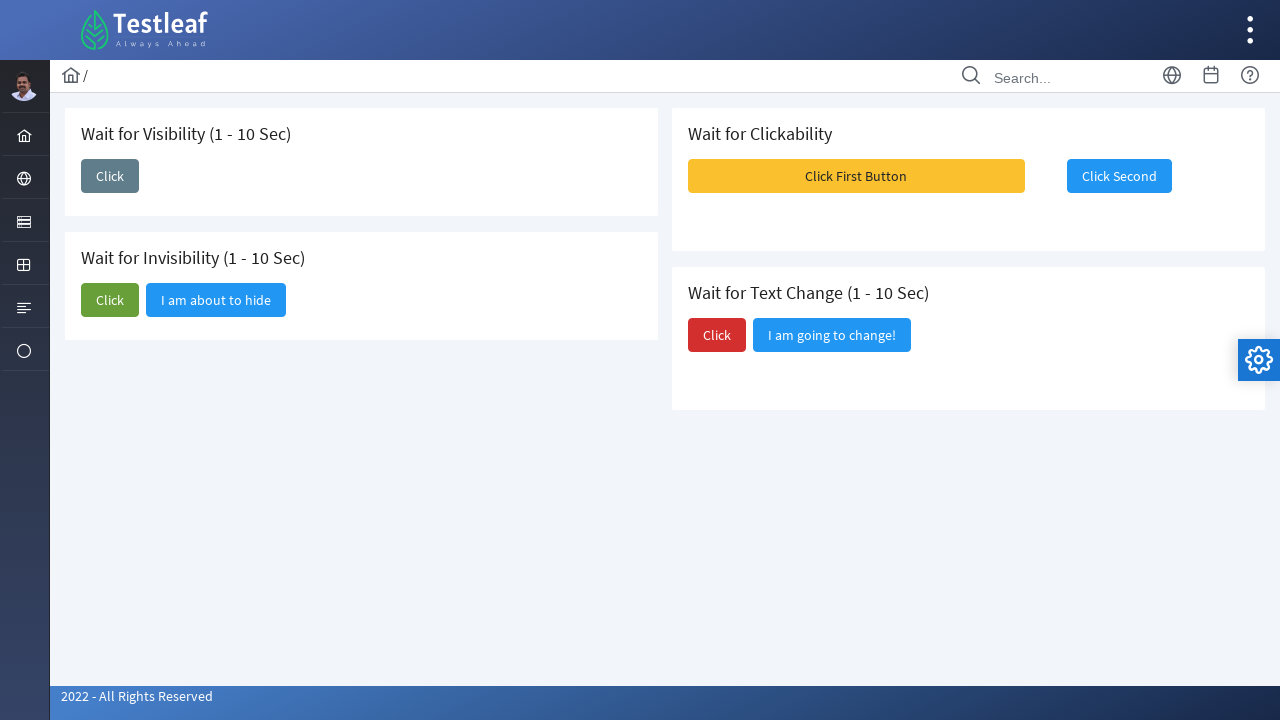

Clicked button to trigger element visibility at (110, 176) on #j_idt87\:j_idt89
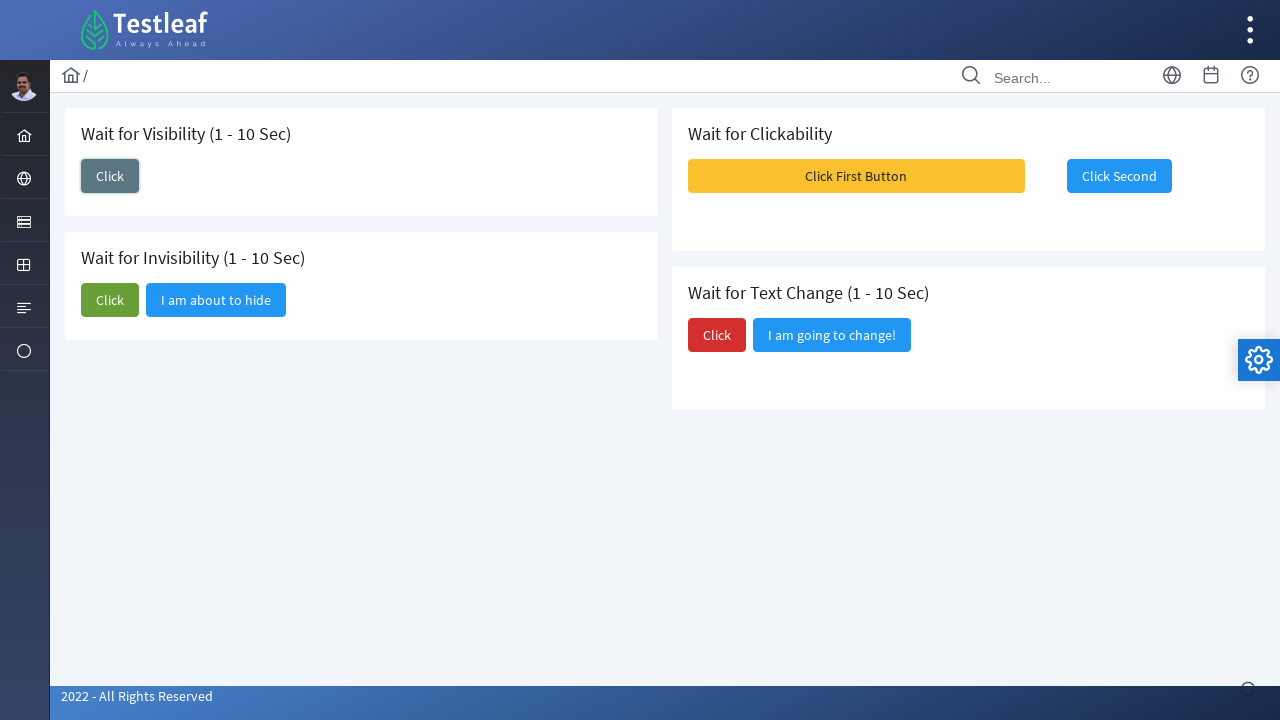

Waited for 'I Am Here' button to become visible
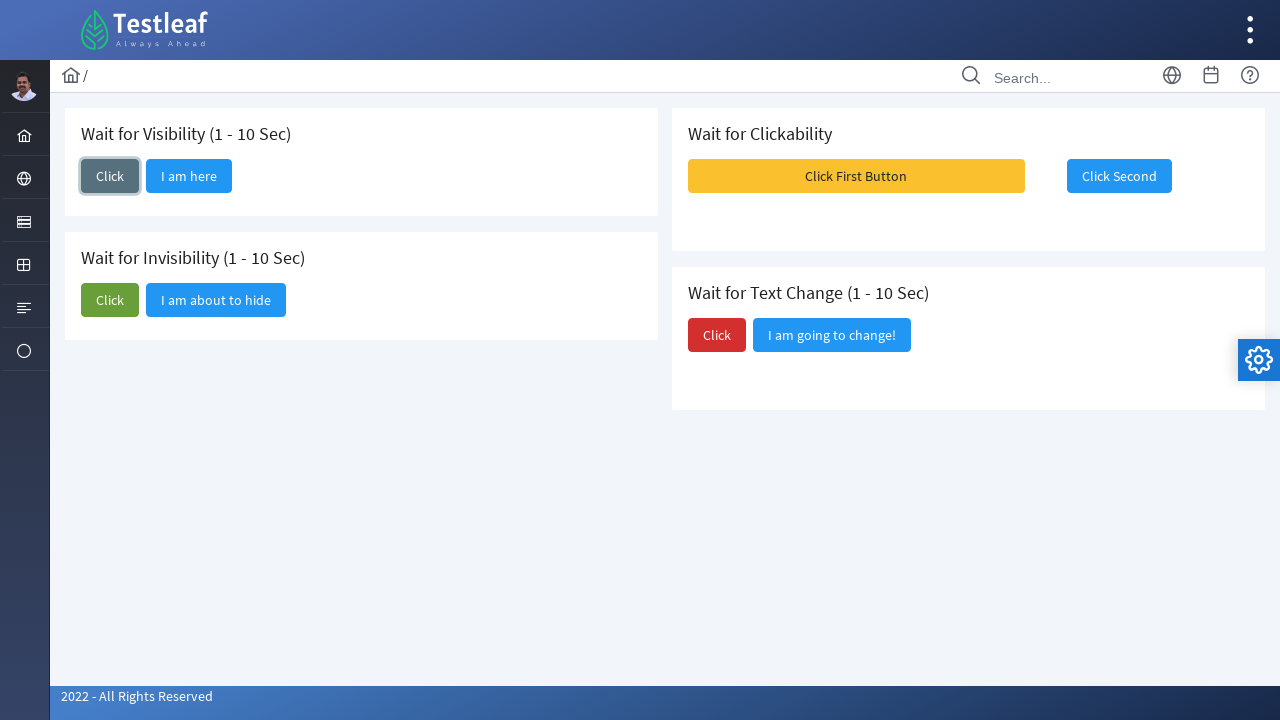

Clicked the revealed 'I Am Here' button at (189, 176) on #j_idt87\:j_idt90
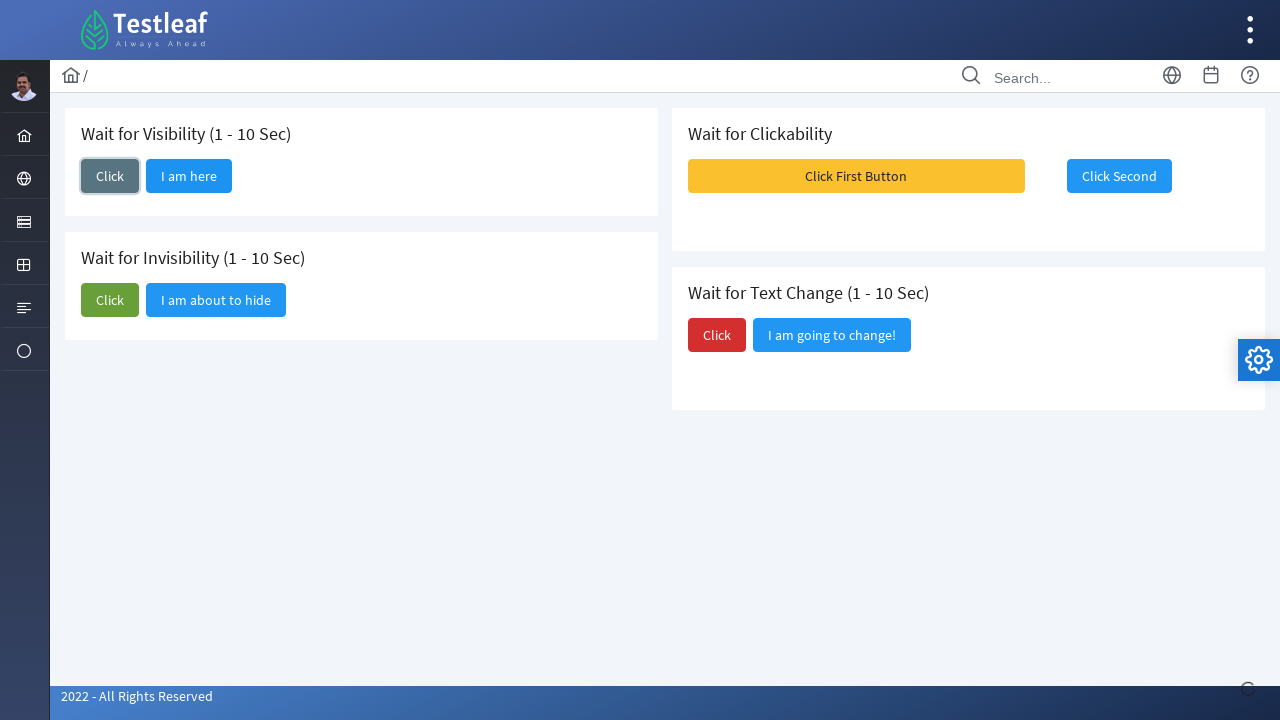

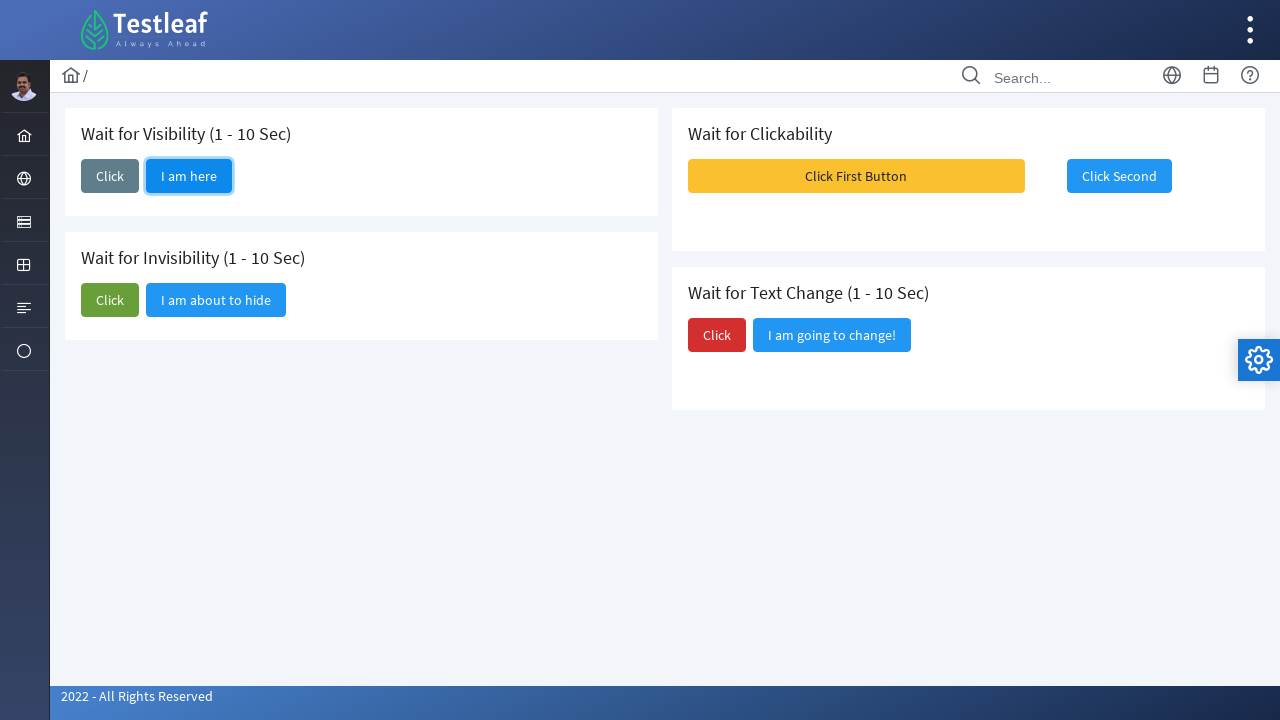